Tests a registration form by filling in first name, last name, and email fields, then submitting and verifying the success message

Starting URL: http://suninjuly.github.io/registration1.html

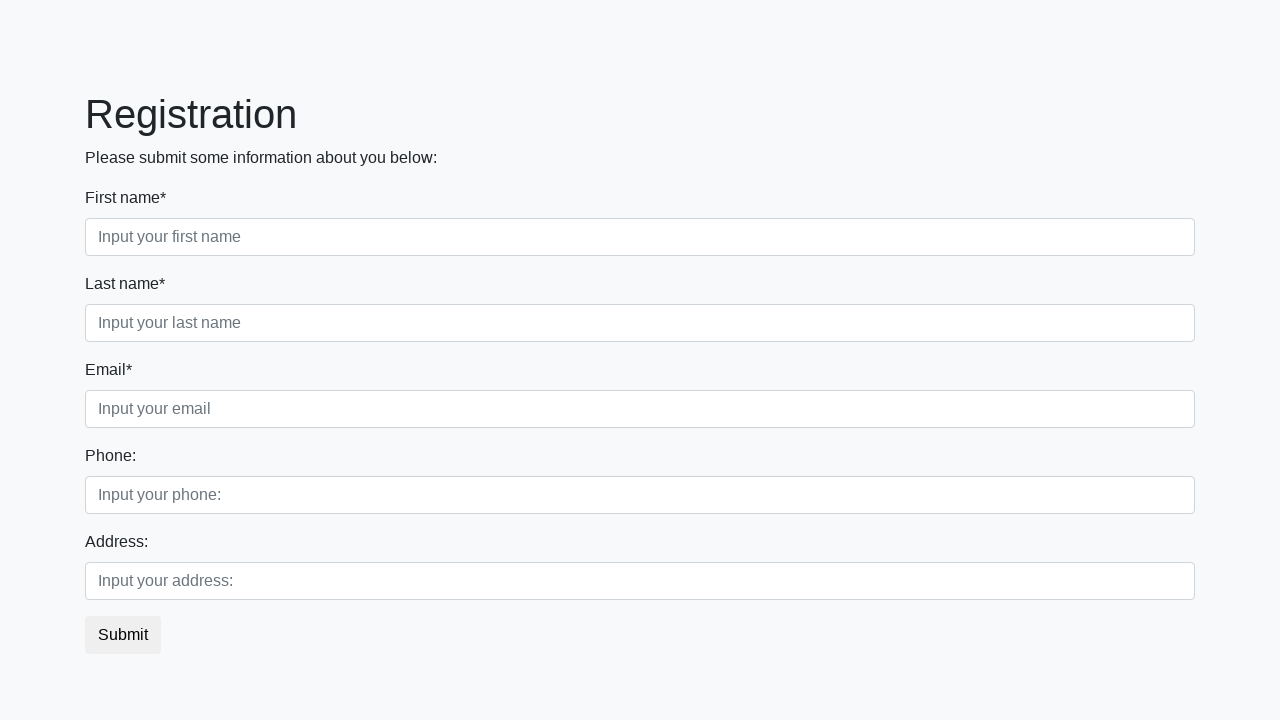

Filled first name field with 'John' on [placeholder='Input your first name']
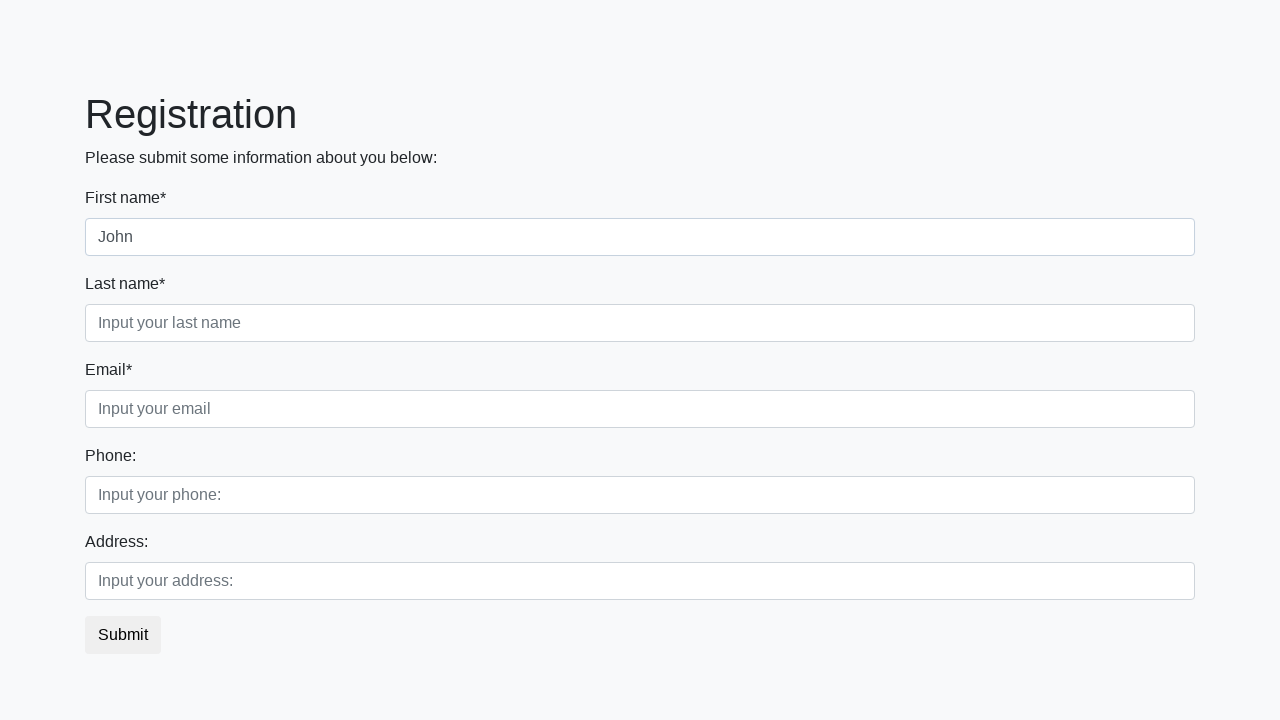

Filled last name field with 'Smith' on [placeholder='Input your last name']
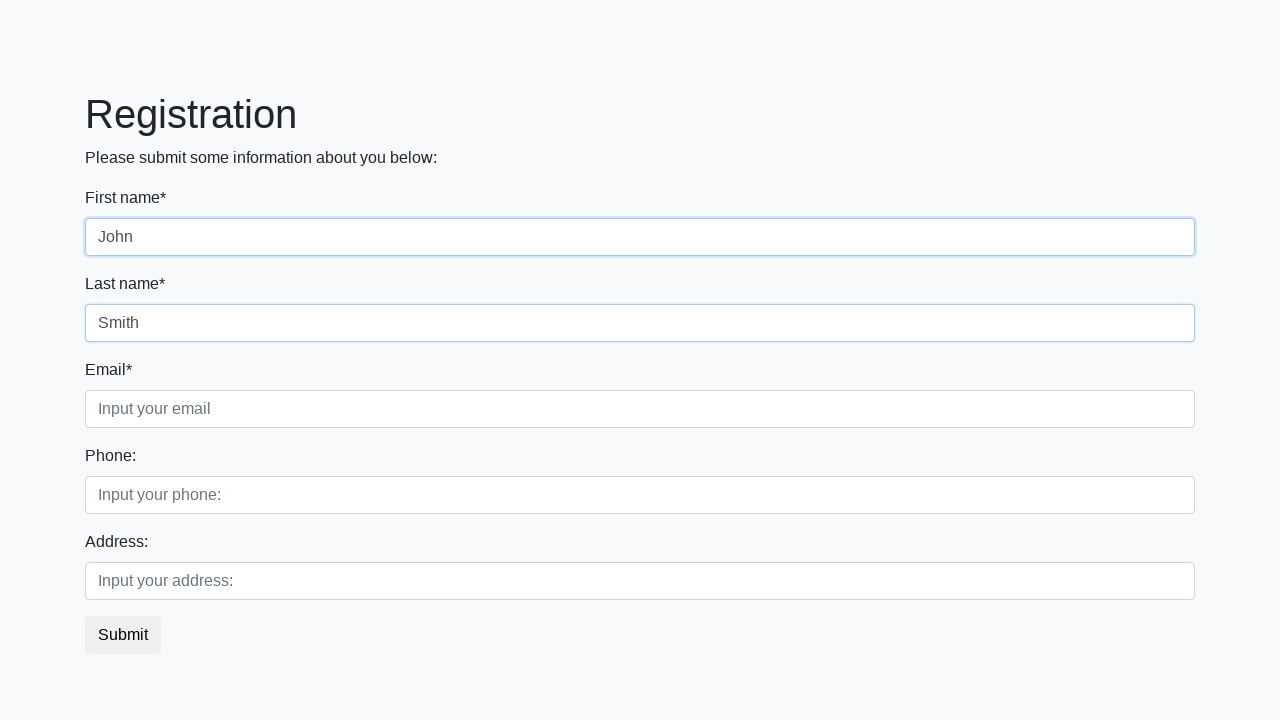

Filled email field with 'john.smith@example.com' on [placeholder='Input your email']
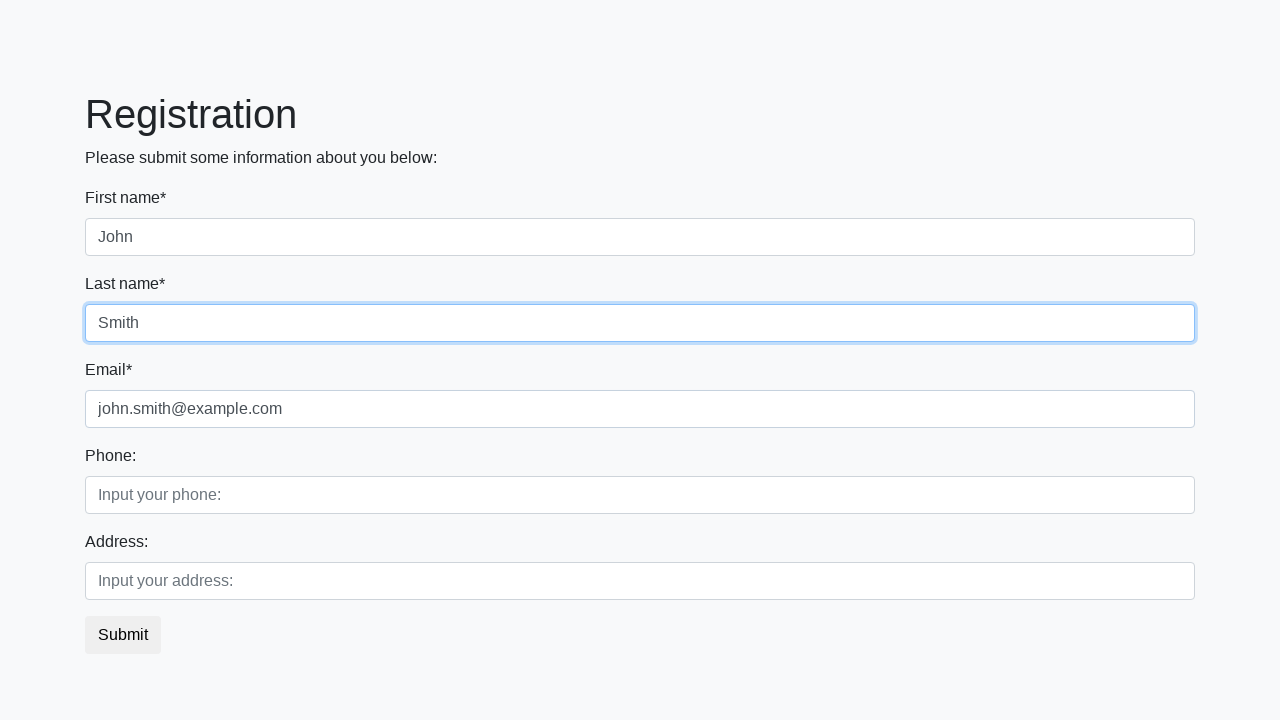

Clicked submit button to register at (123, 635) on button.btn
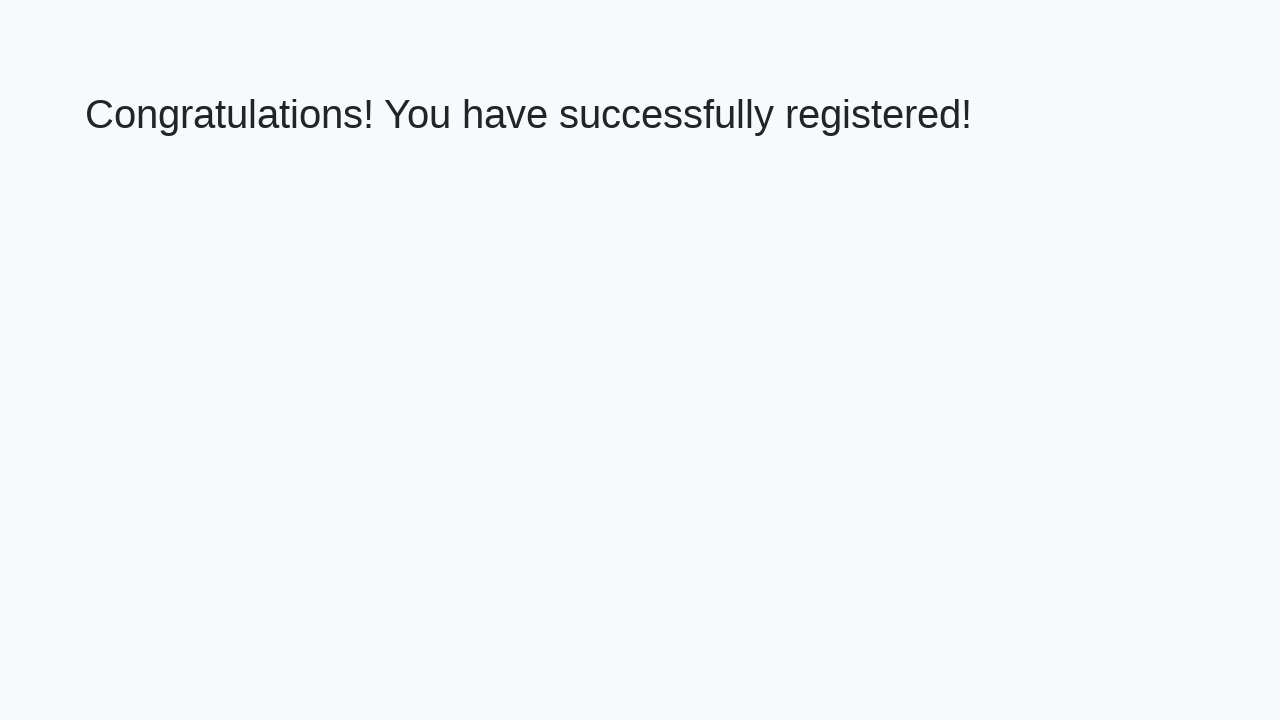

Success message appeared on page
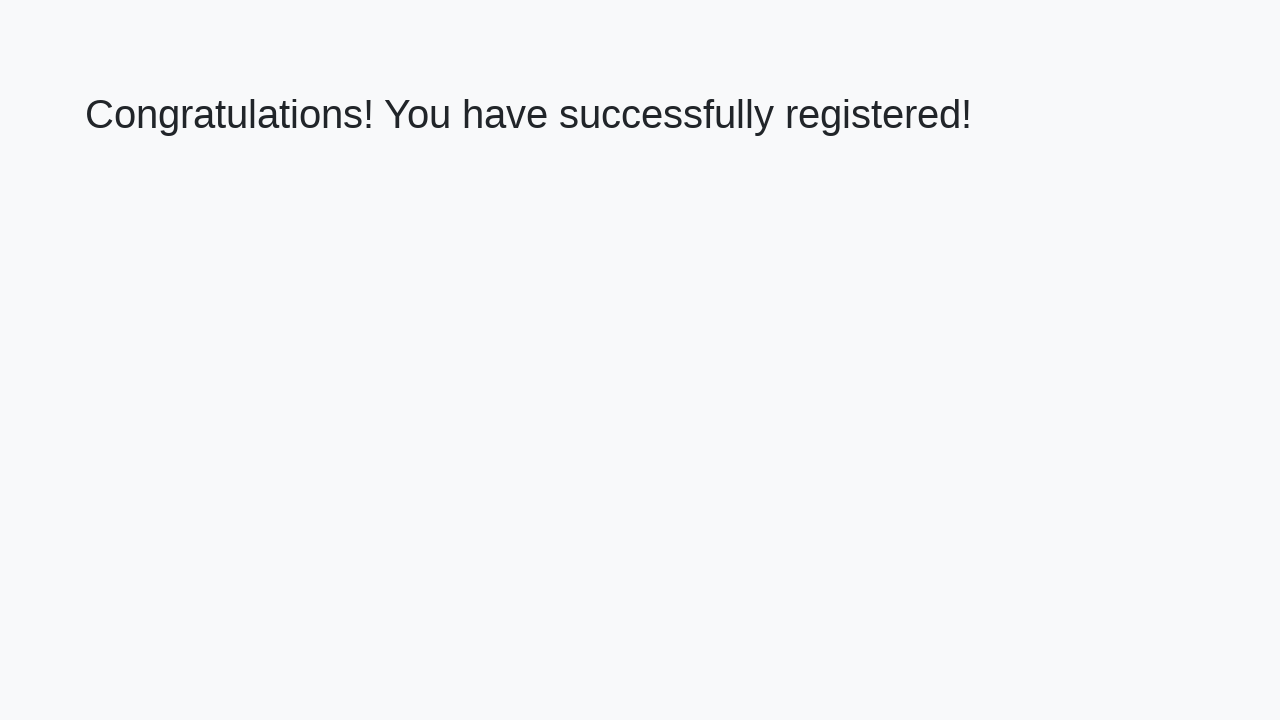

Retrieved success message text: 'Congratulations! You have successfully registered!'
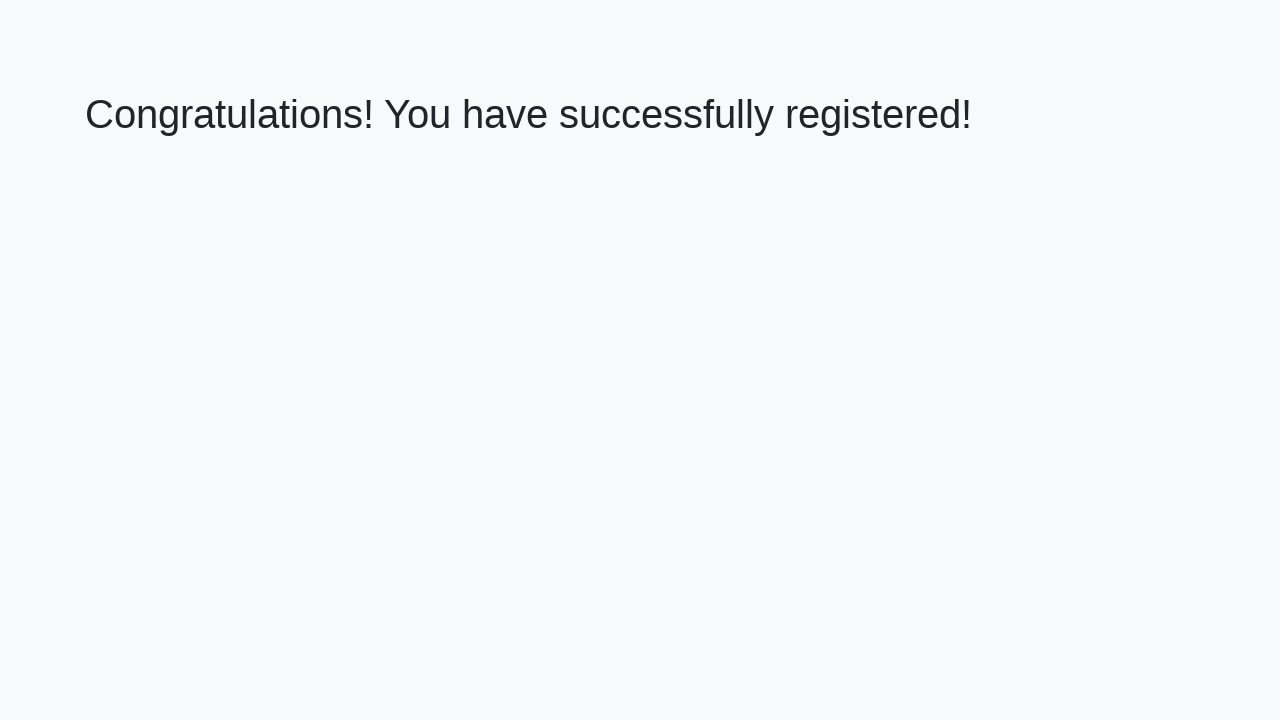

Verified success message matches expected text
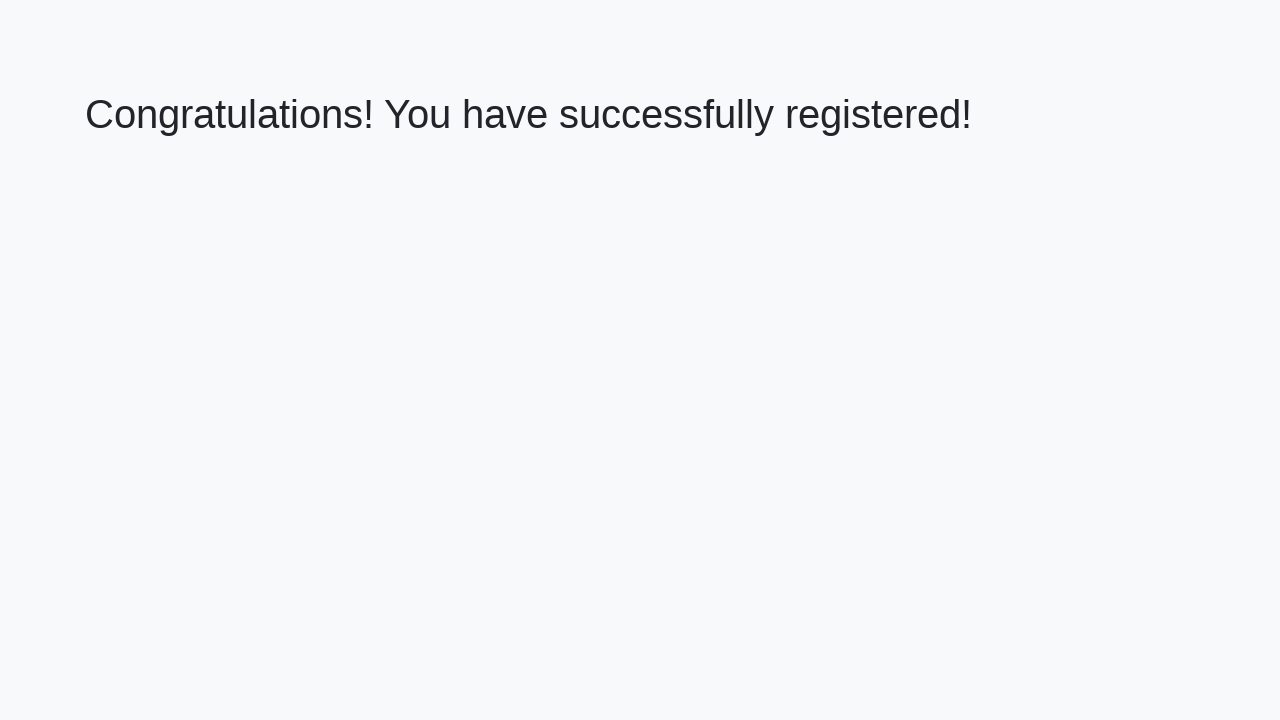

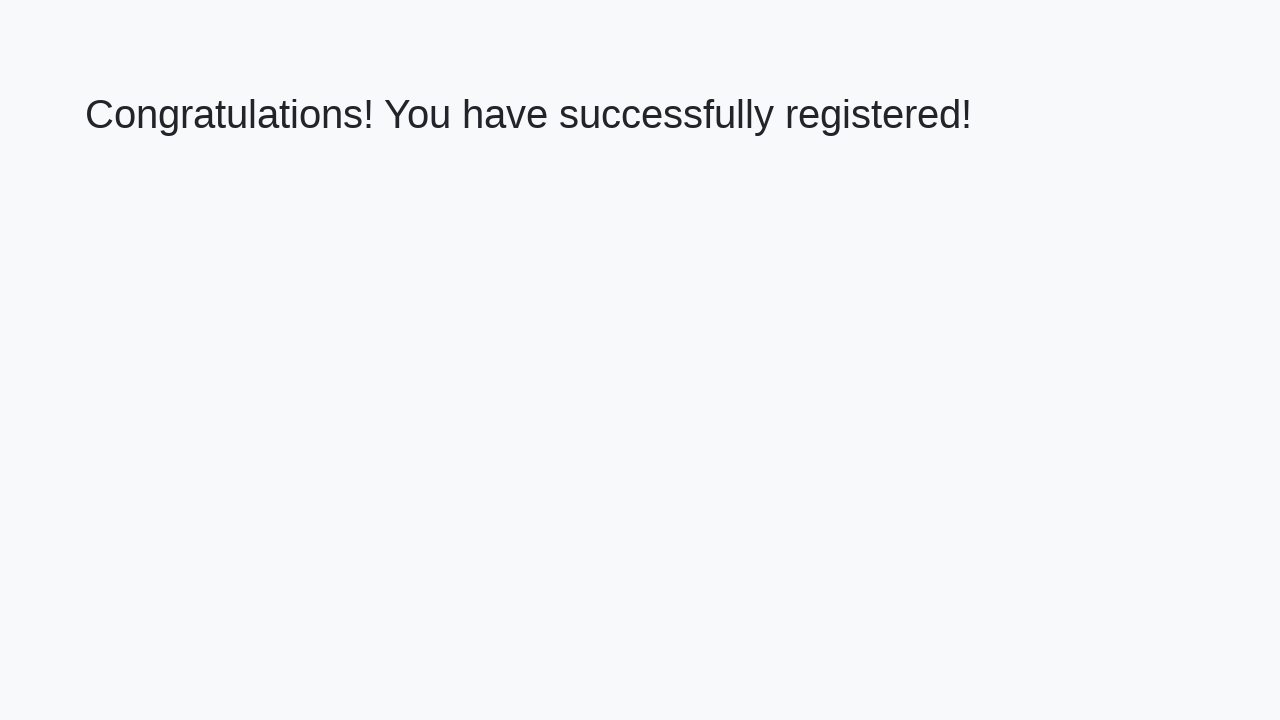